Tests adding multiple todo items to a sample todo application by filling the input field and pressing Enter 10 times with different item names.

Starting URL: https://lambdatest.github.io/sample-todo-app/

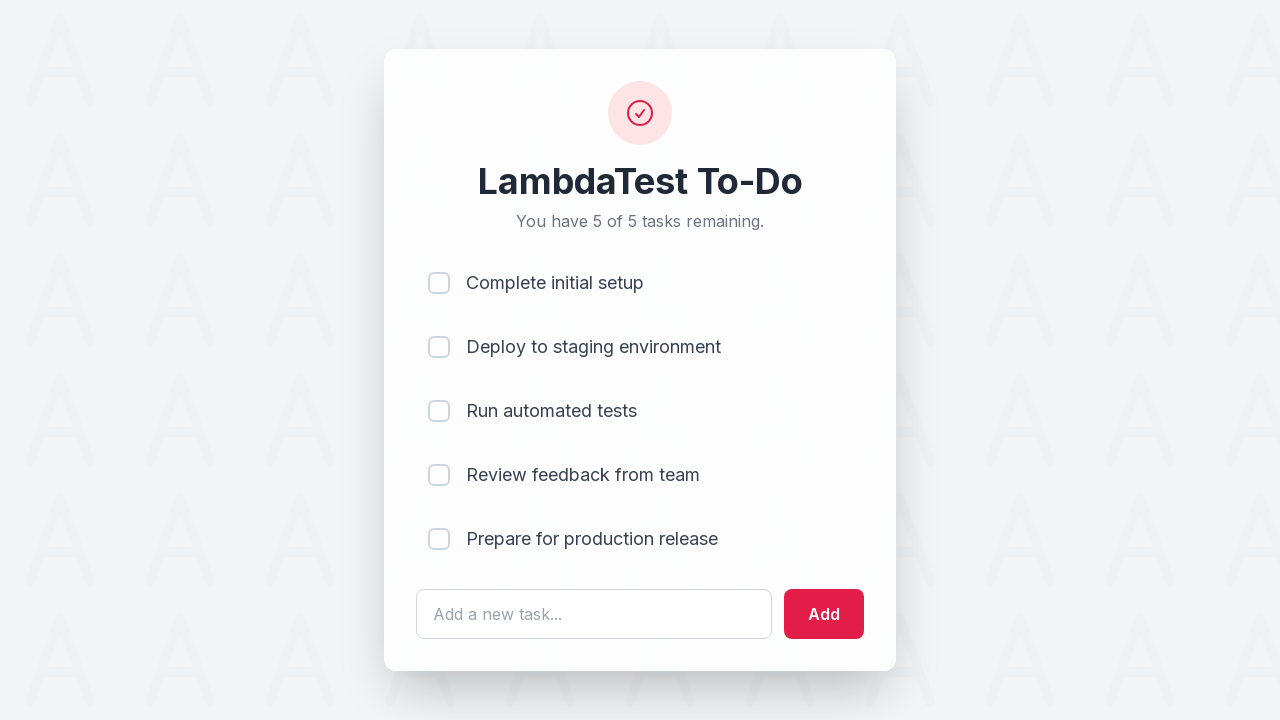

Filled todo input field with 'ITEM0' on #sampletodotext
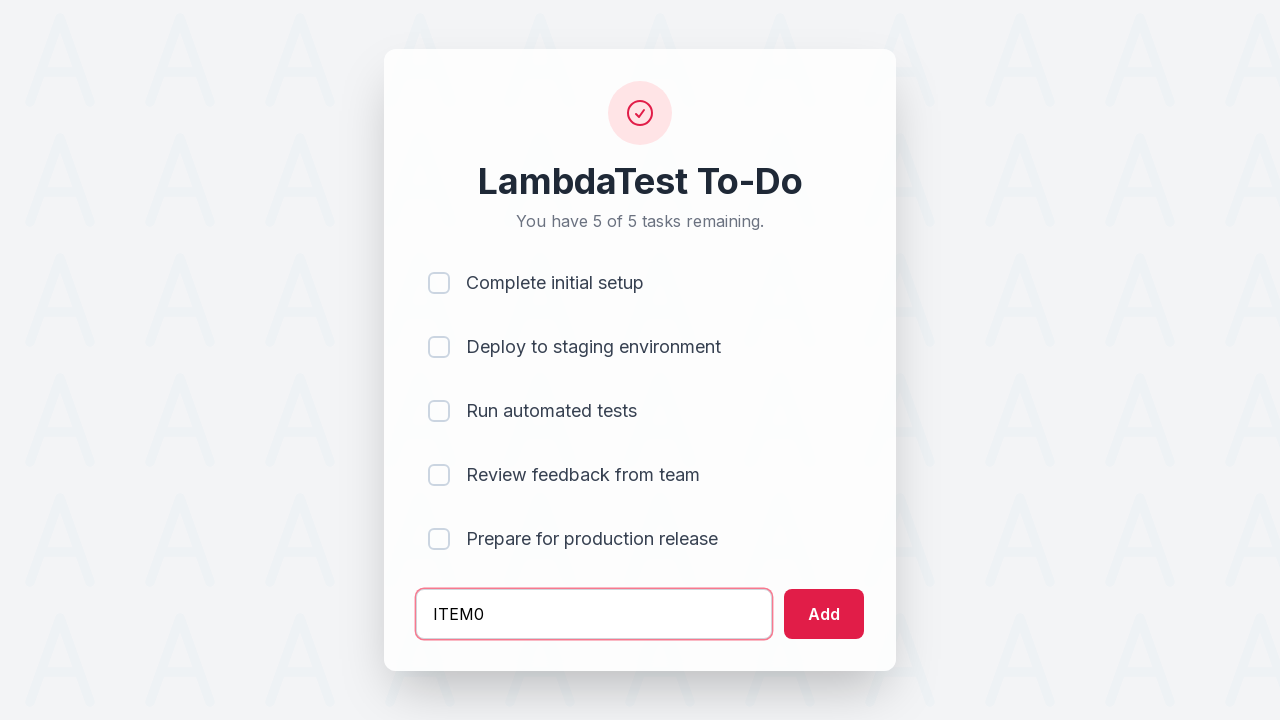

Pressed Enter to add todo item 'ITEM0' on #sampletodotext
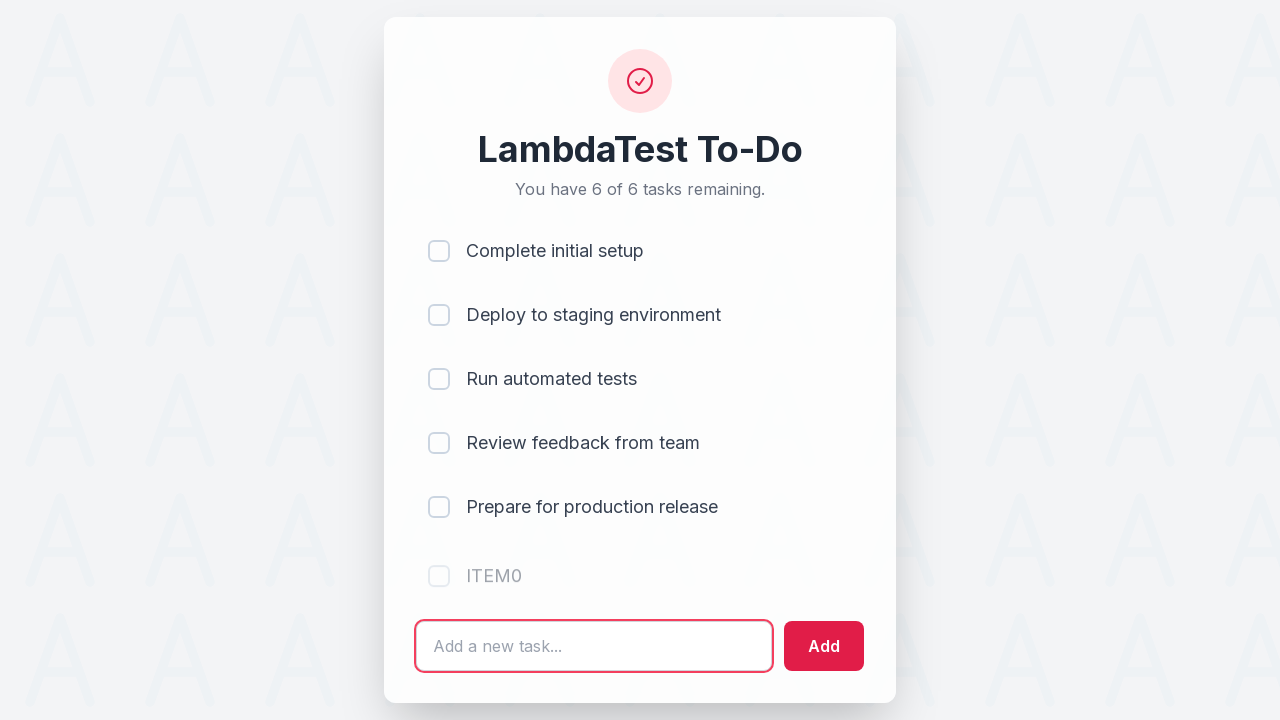

Filled todo input field with 'ITEM1' on #sampletodotext
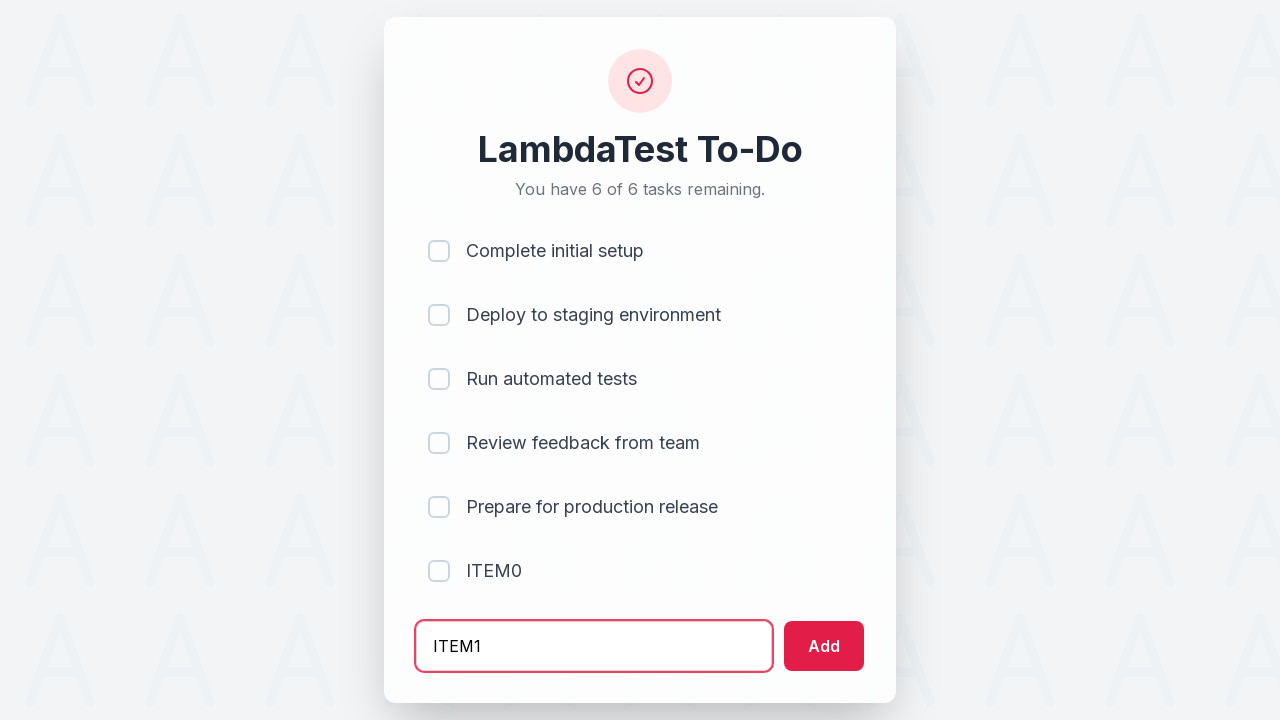

Pressed Enter to add todo item 'ITEM1' on #sampletodotext
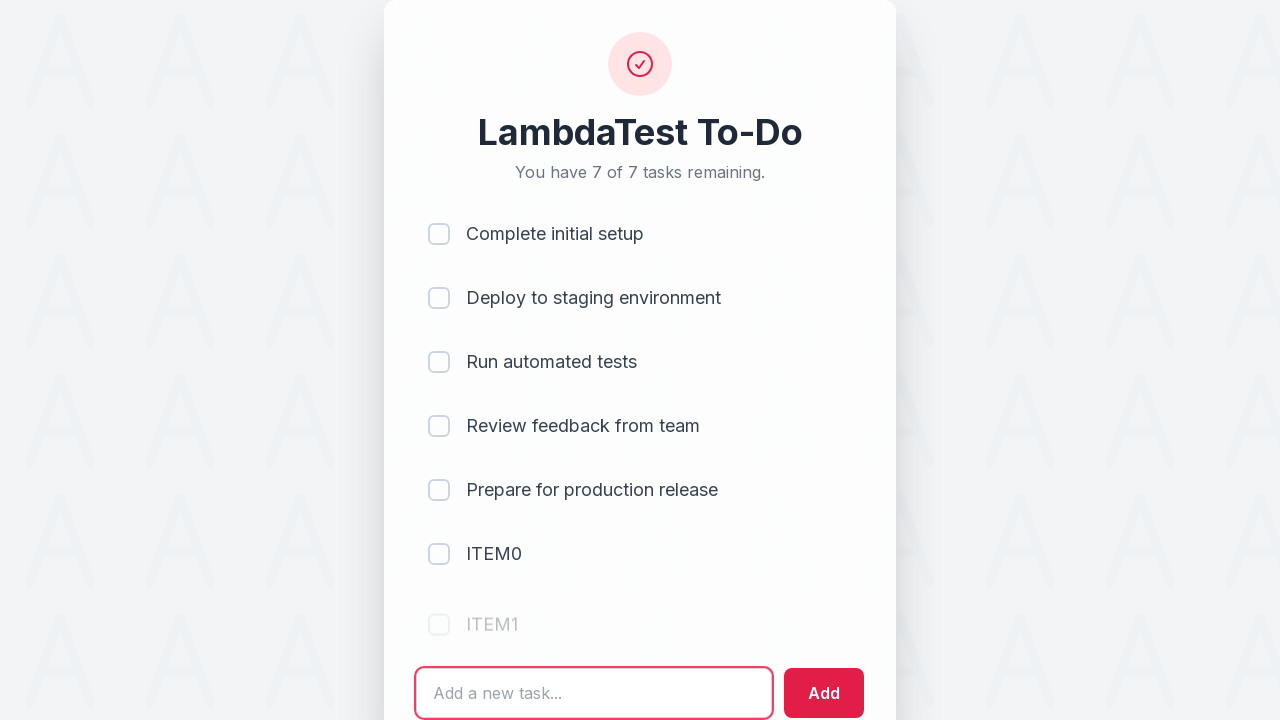

Filled todo input field with 'ITEM2' on #sampletodotext
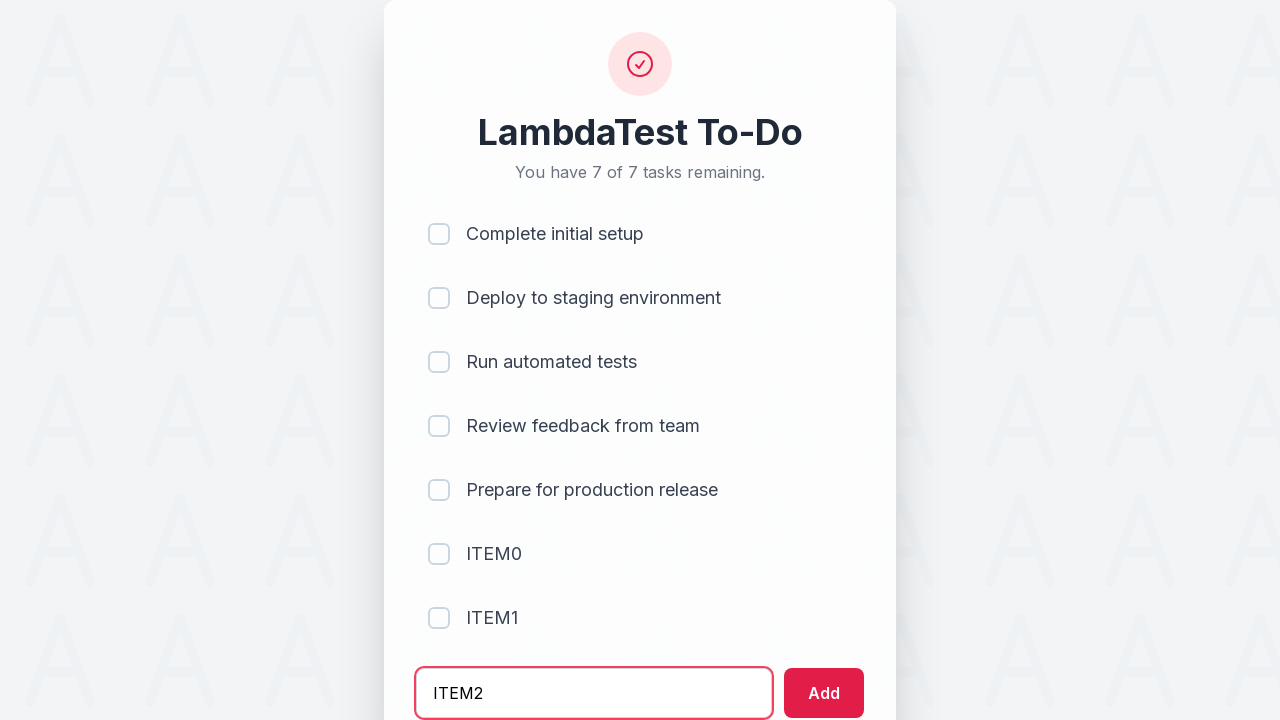

Pressed Enter to add todo item 'ITEM2' on #sampletodotext
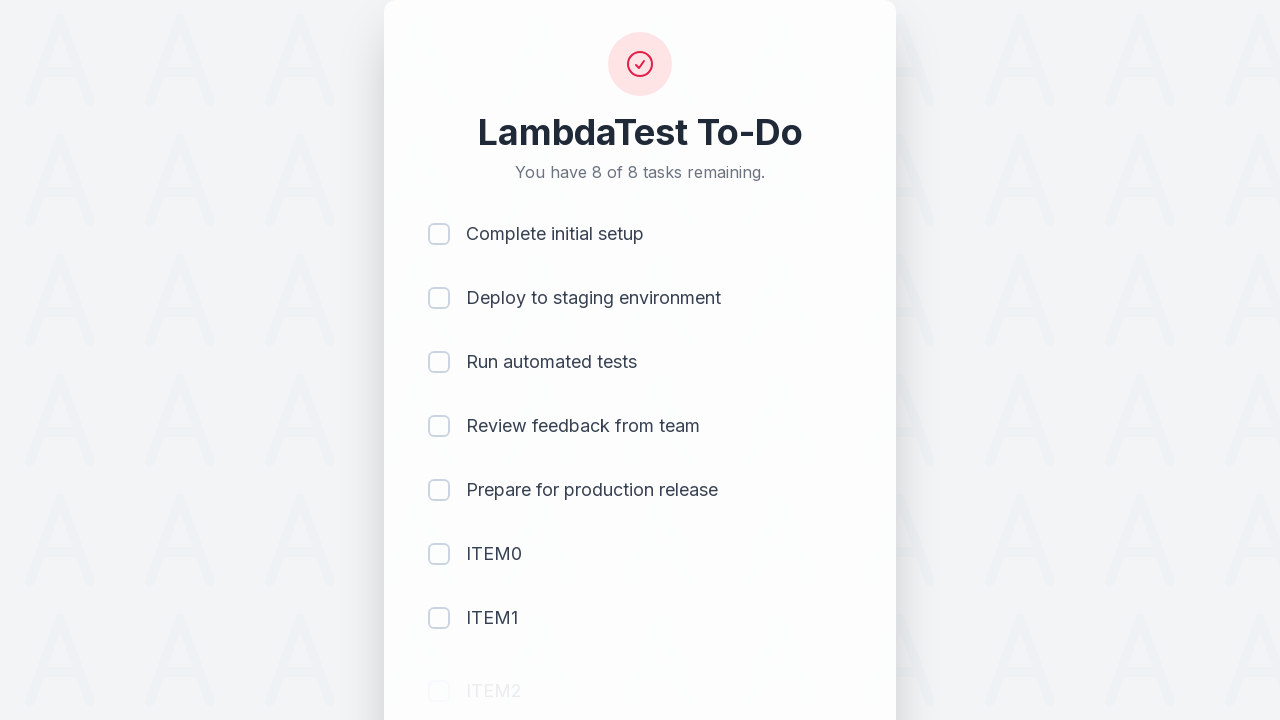

Filled todo input field with 'ITEM3' on #sampletodotext
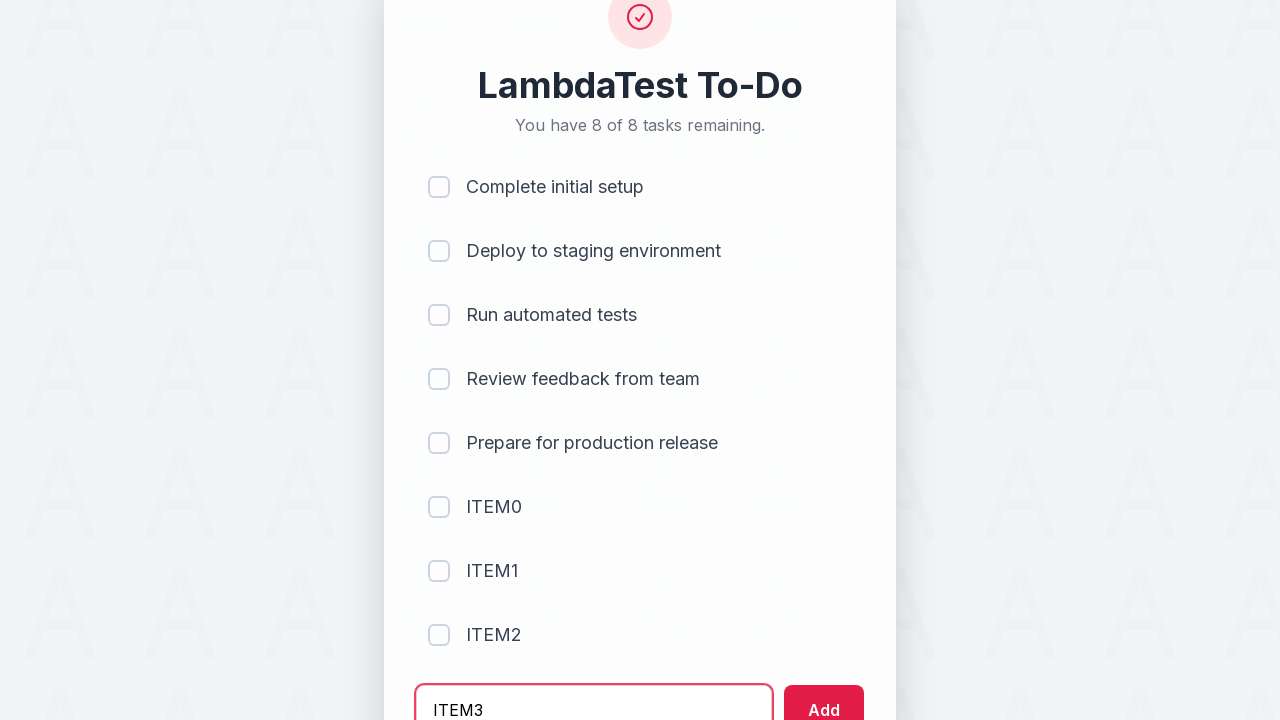

Pressed Enter to add todo item 'ITEM3' on #sampletodotext
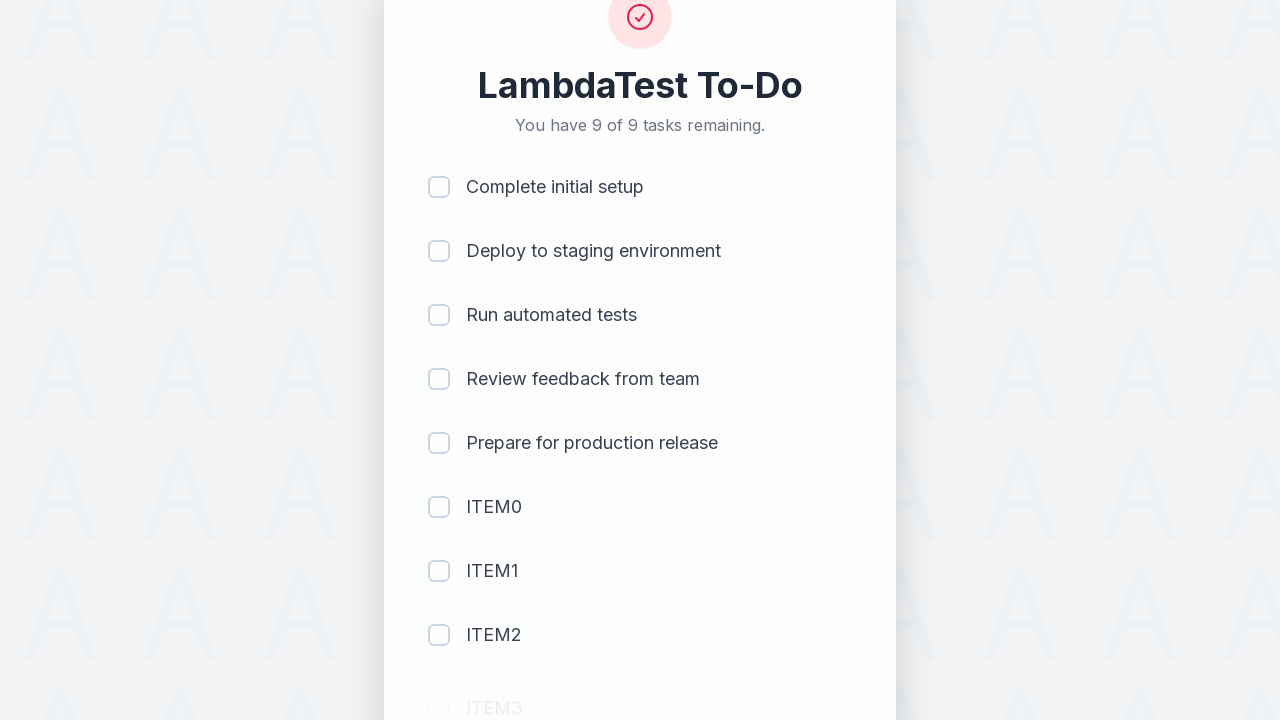

Filled todo input field with 'ITEM4' on #sampletodotext
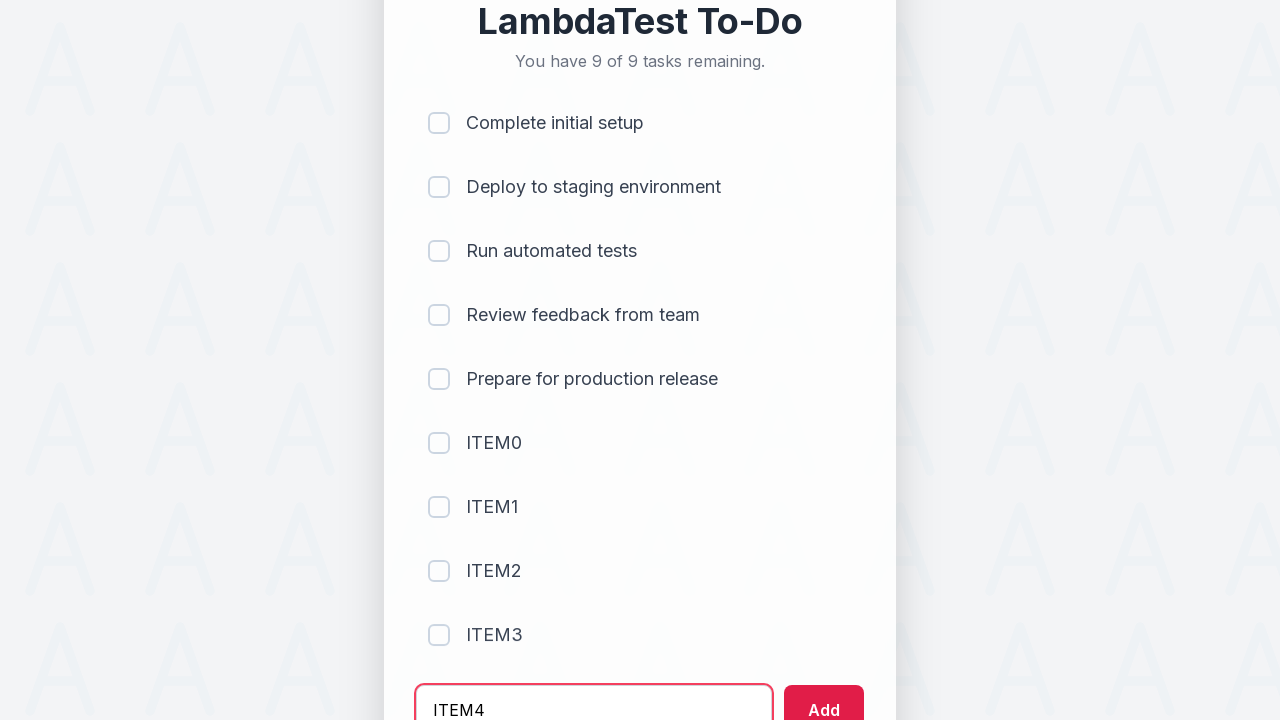

Pressed Enter to add todo item 'ITEM4' on #sampletodotext
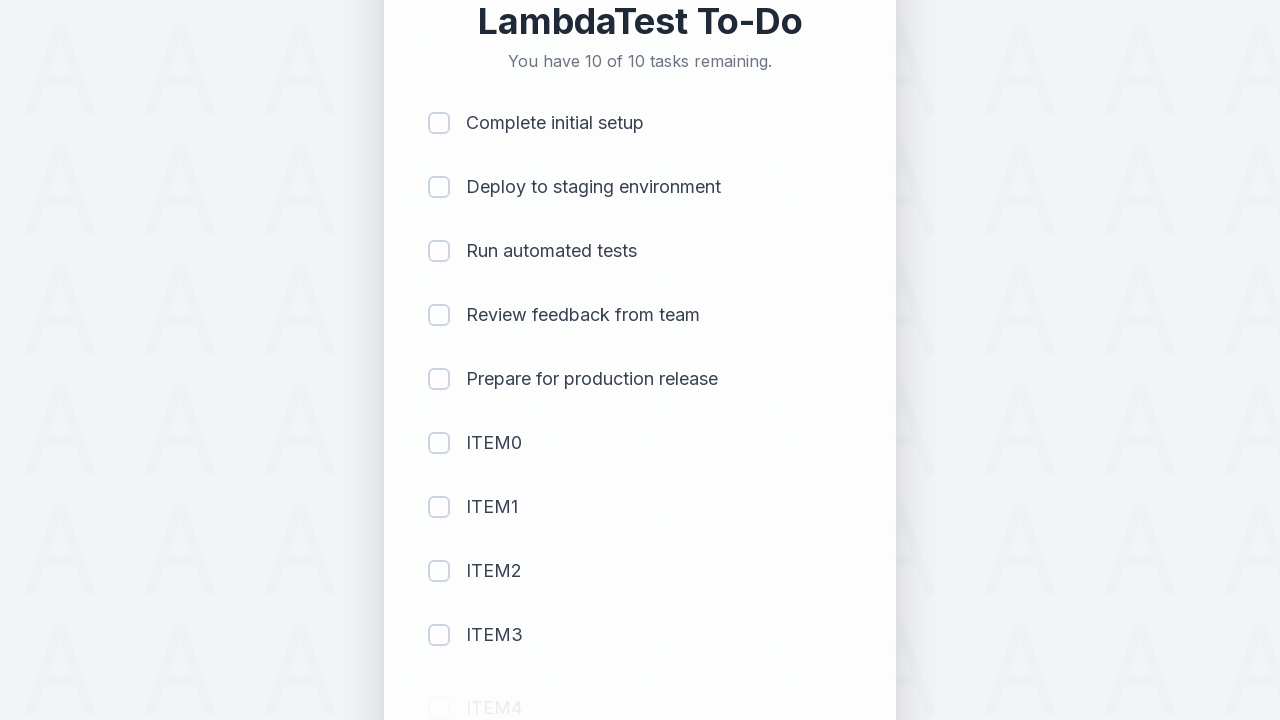

Filled todo input field with 'ITEM5' on #sampletodotext
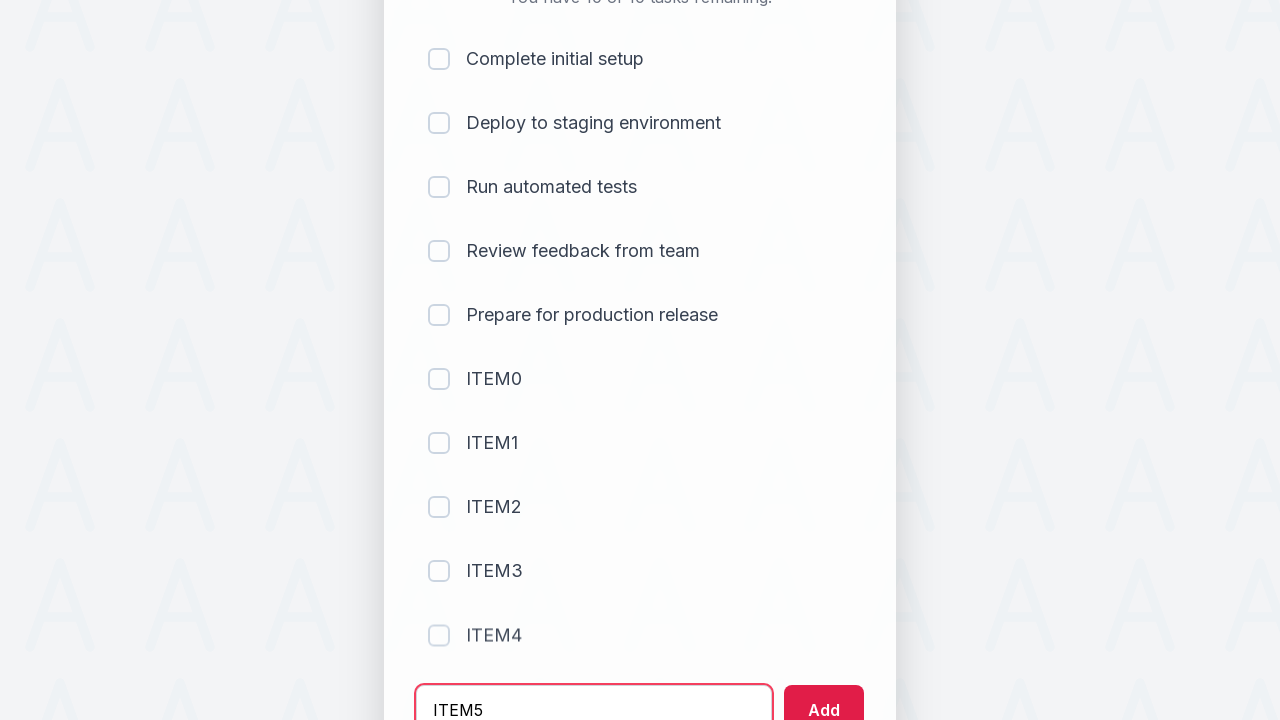

Pressed Enter to add todo item 'ITEM5' on #sampletodotext
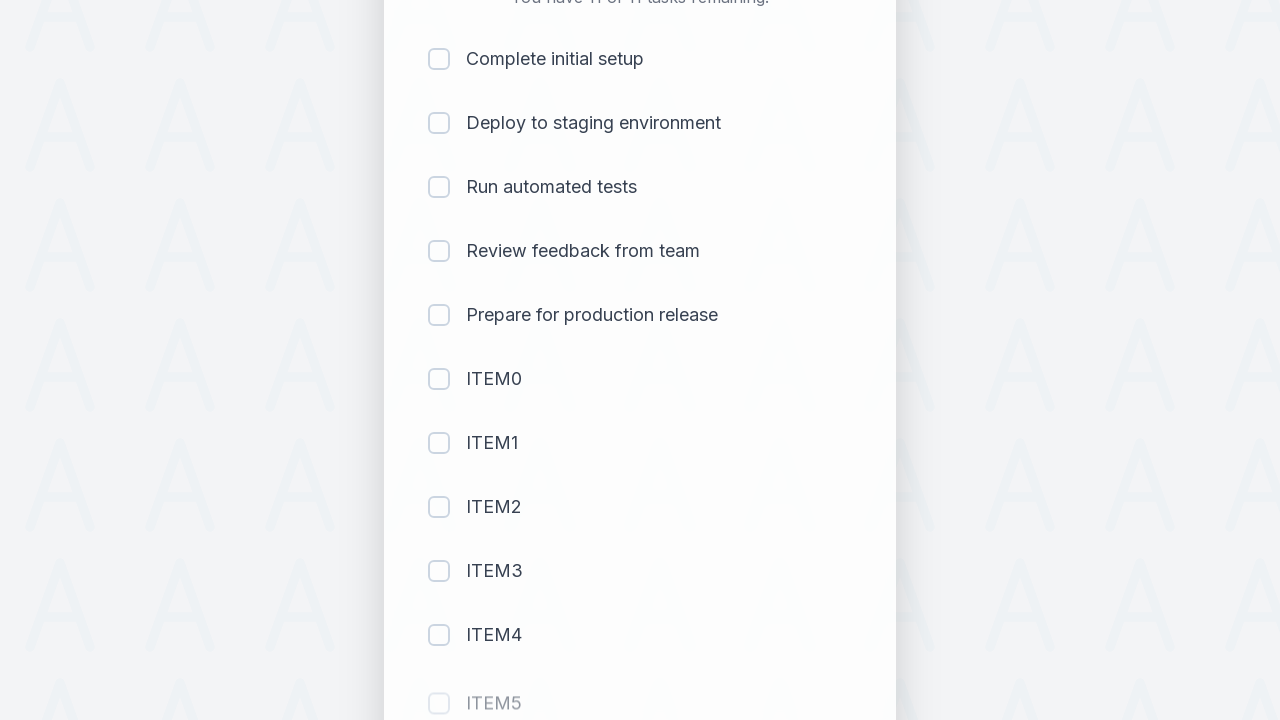

Filled todo input field with 'ITEM6' on #sampletodotext
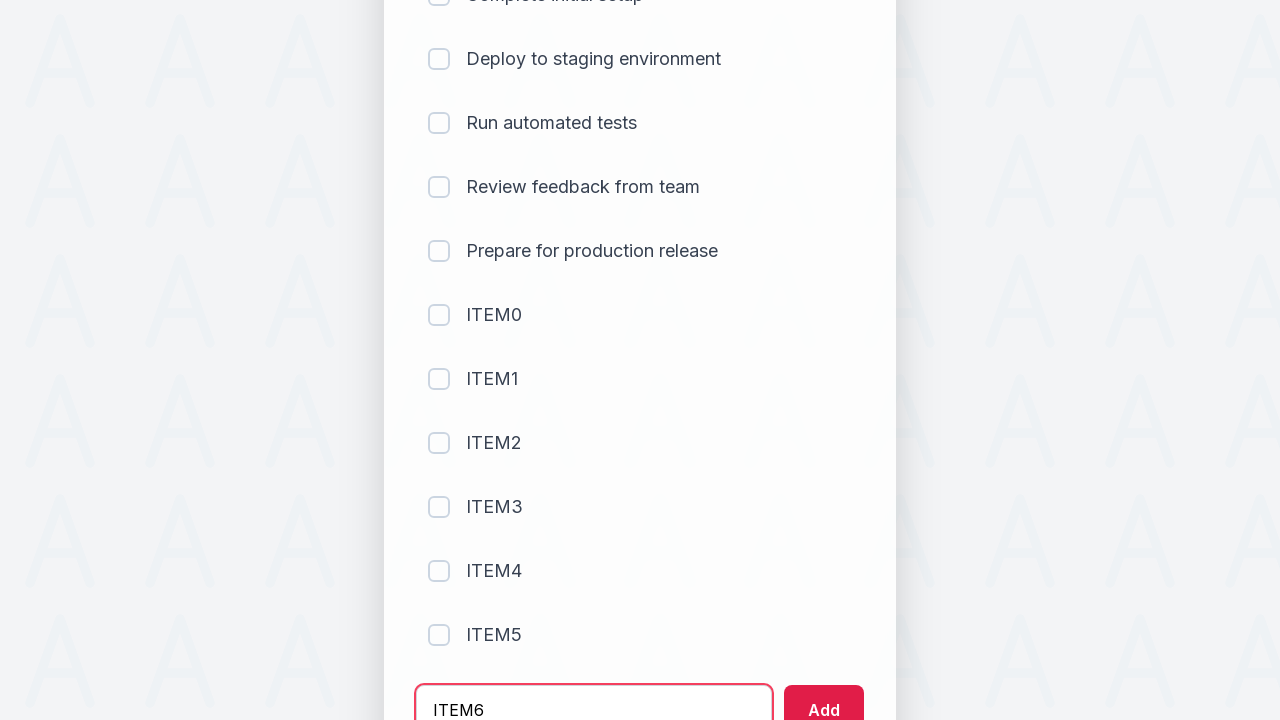

Pressed Enter to add todo item 'ITEM6' on #sampletodotext
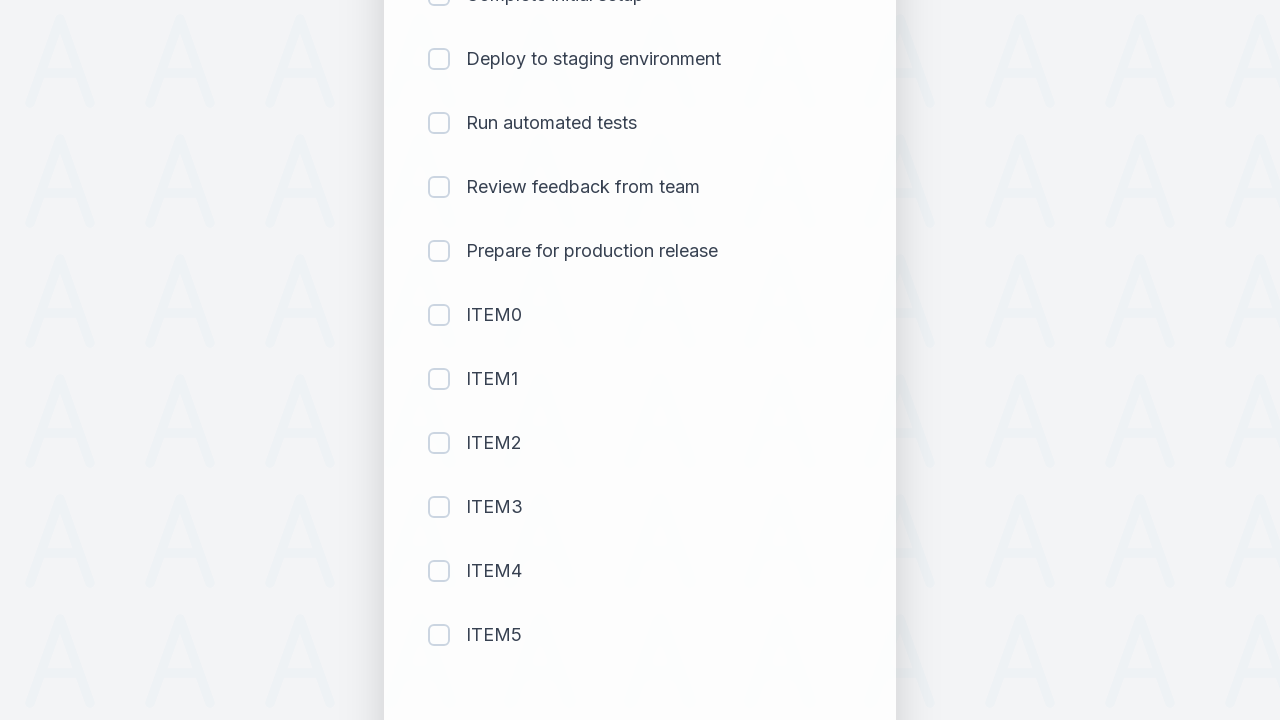

Filled todo input field with 'ITEM7' on #sampletodotext
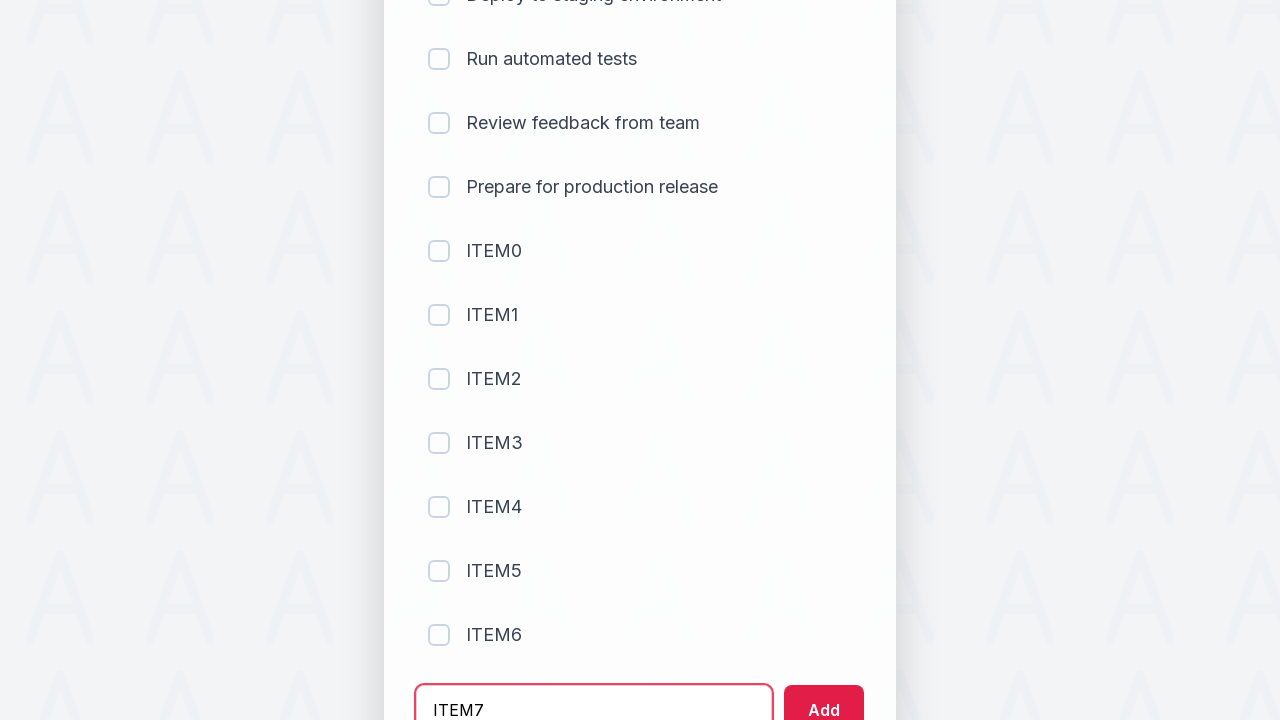

Pressed Enter to add todo item 'ITEM7' on #sampletodotext
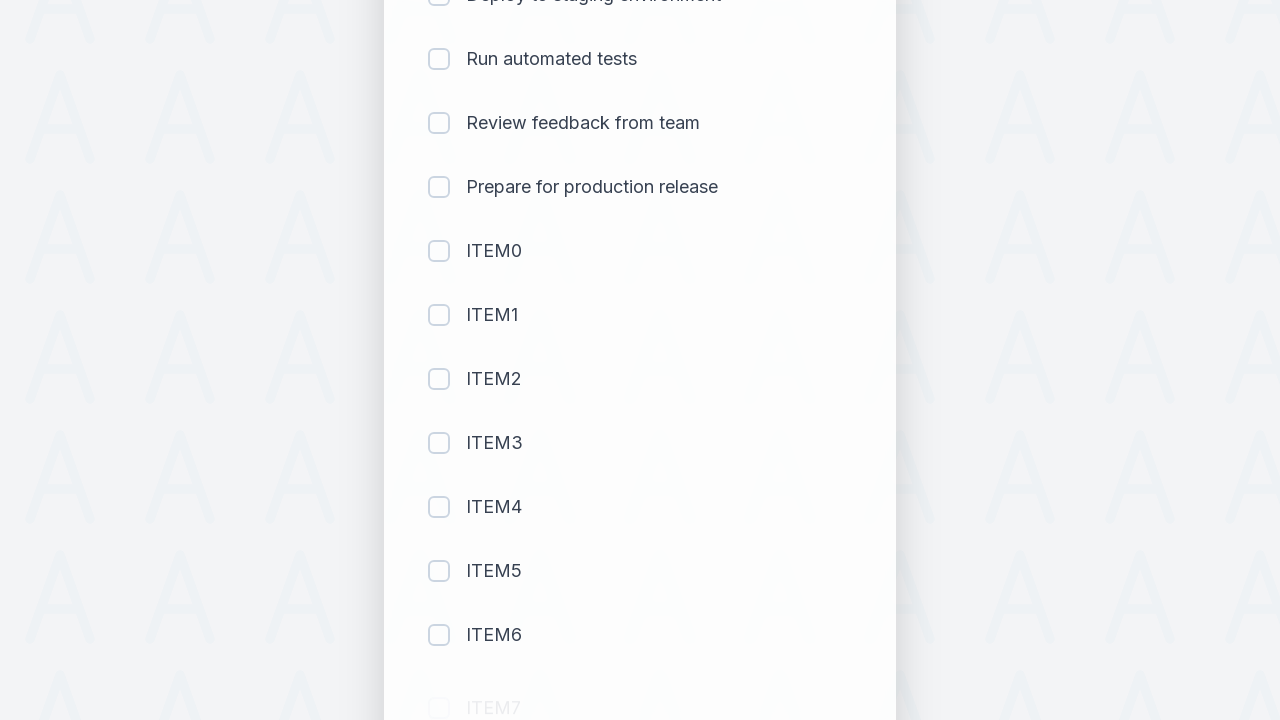

Filled todo input field with 'ITEM8' on #sampletodotext
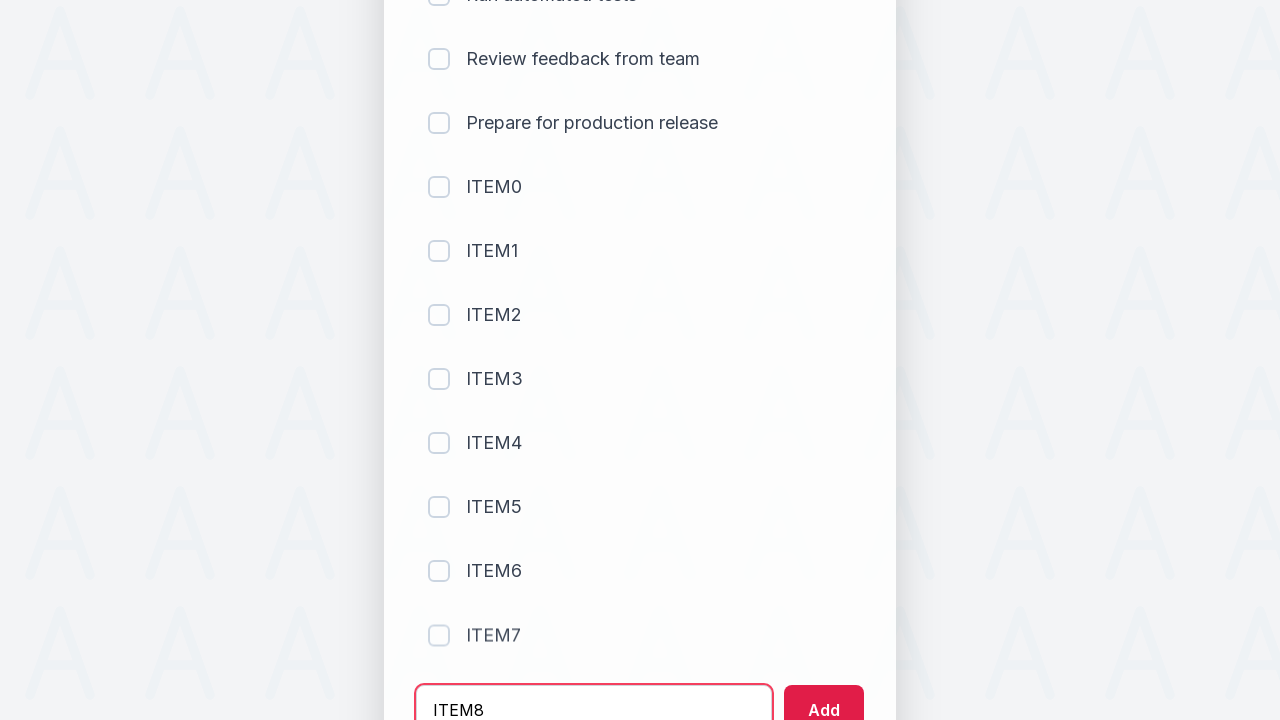

Pressed Enter to add todo item 'ITEM8' on #sampletodotext
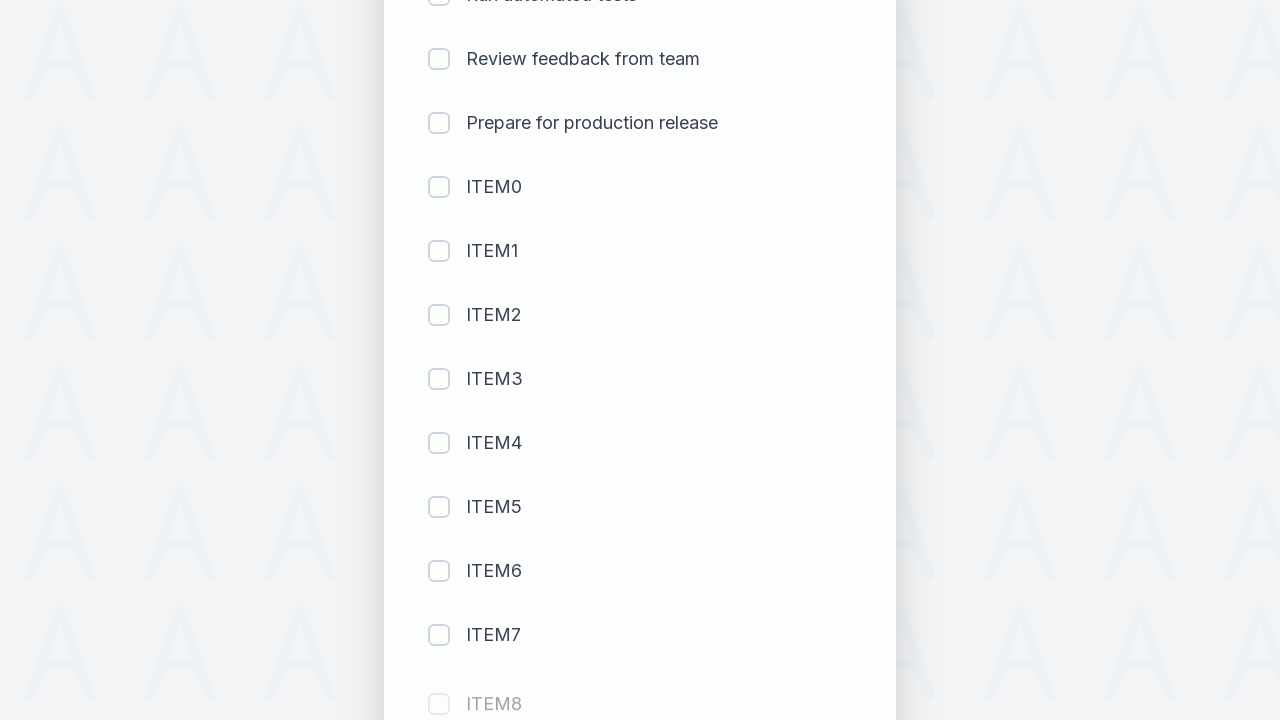

Filled todo input field with 'ITEM9' on #sampletodotext
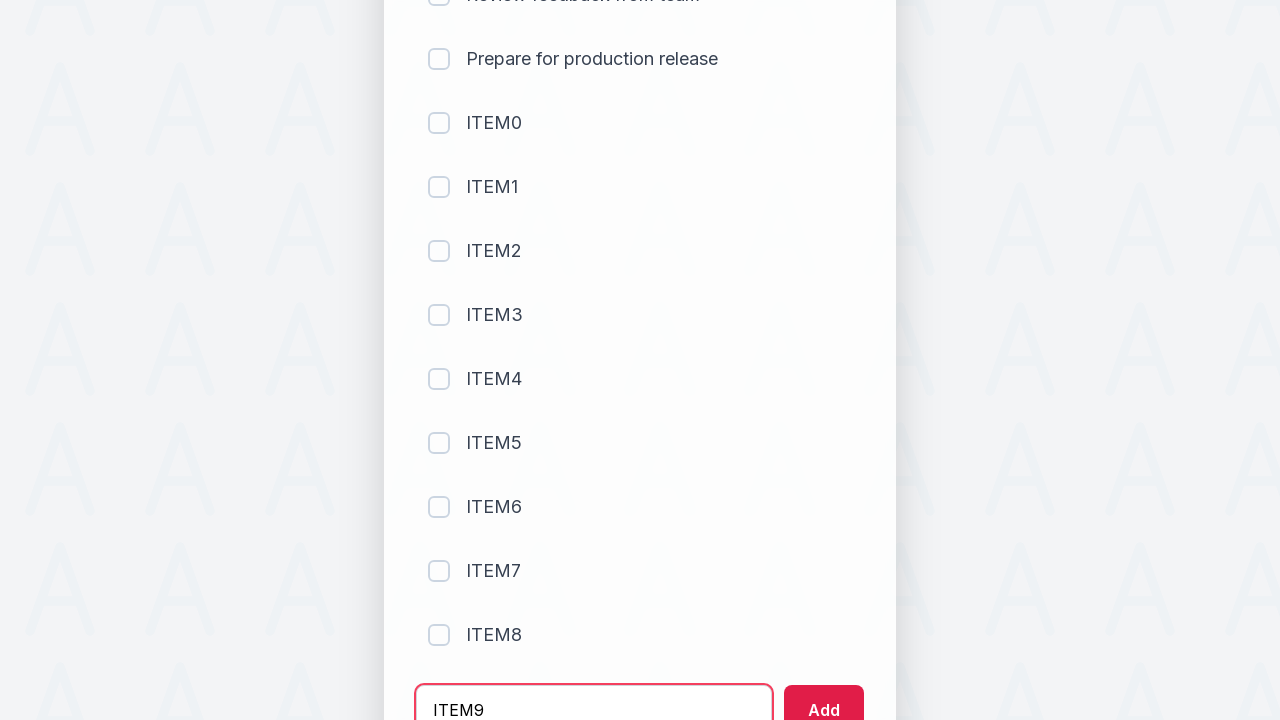

Pressed Enter to add todo item 'ITEM9' on #sampletodotext
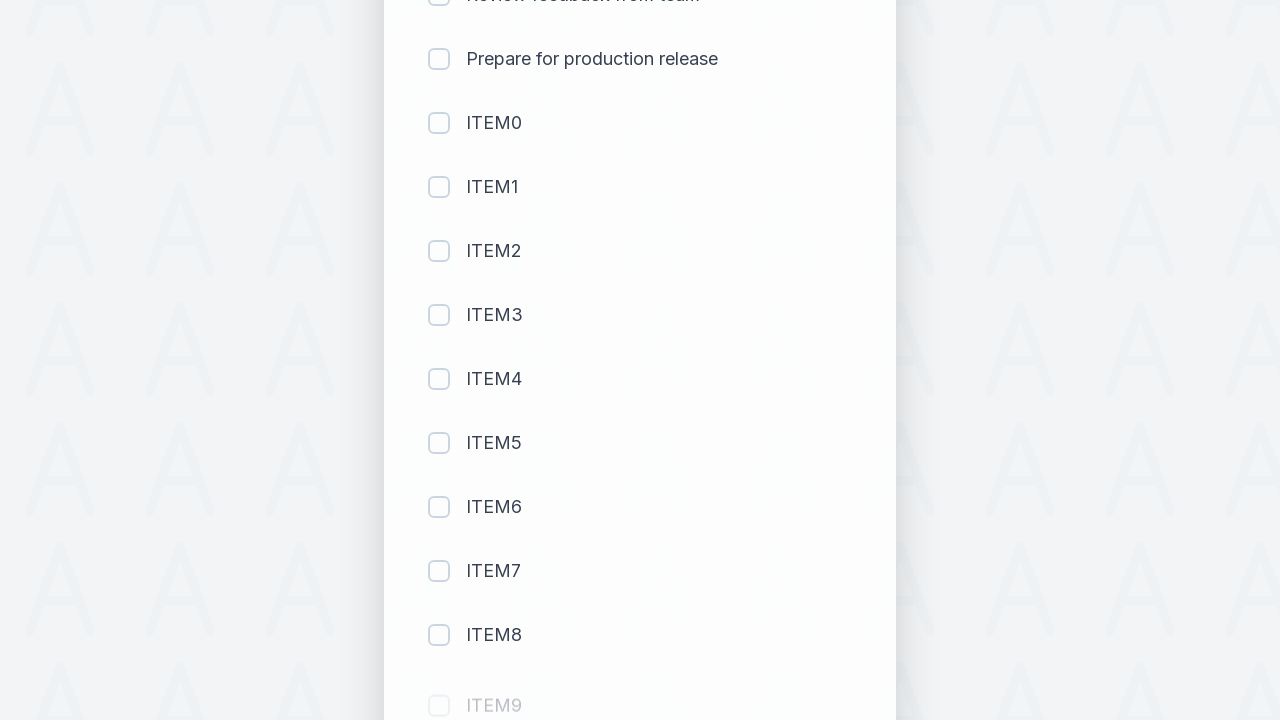

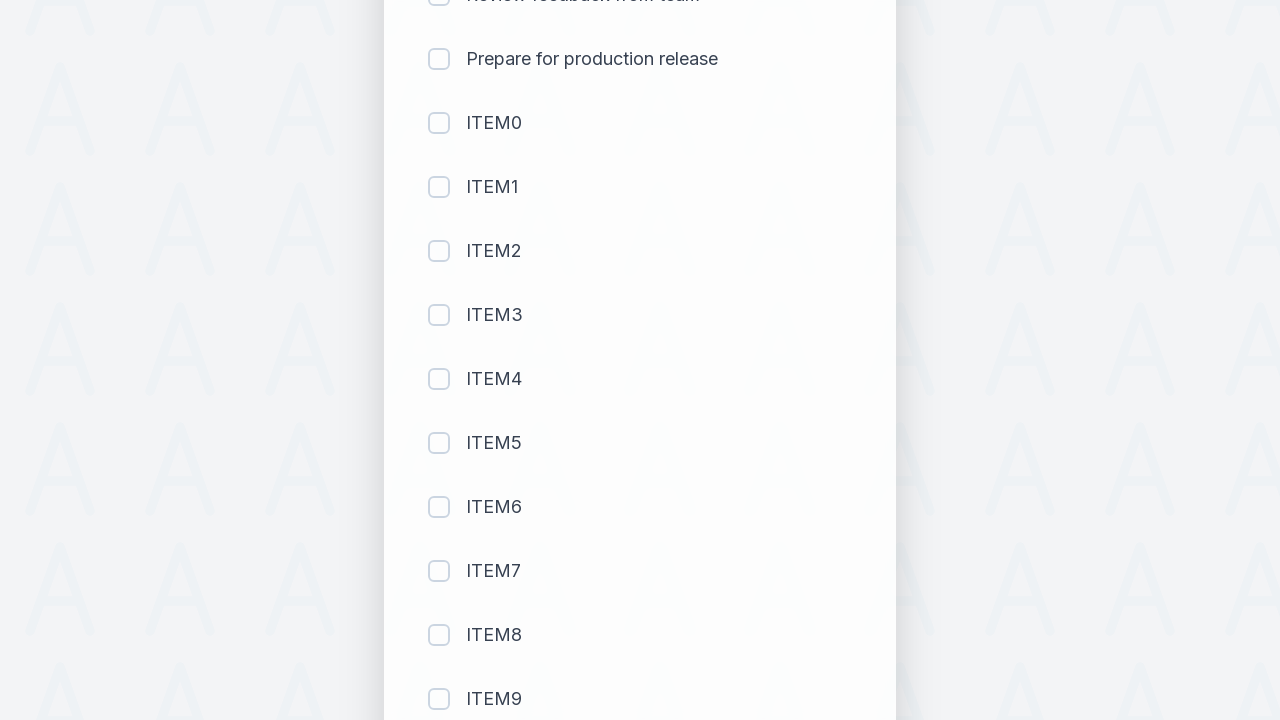